Tests radio button functionality by selecting a "Red" color radio button and a "Hockey" sport radio button, verifying their checked states before and after selection.

Starting URL: https://practice.cydeo.com/radio_buttons

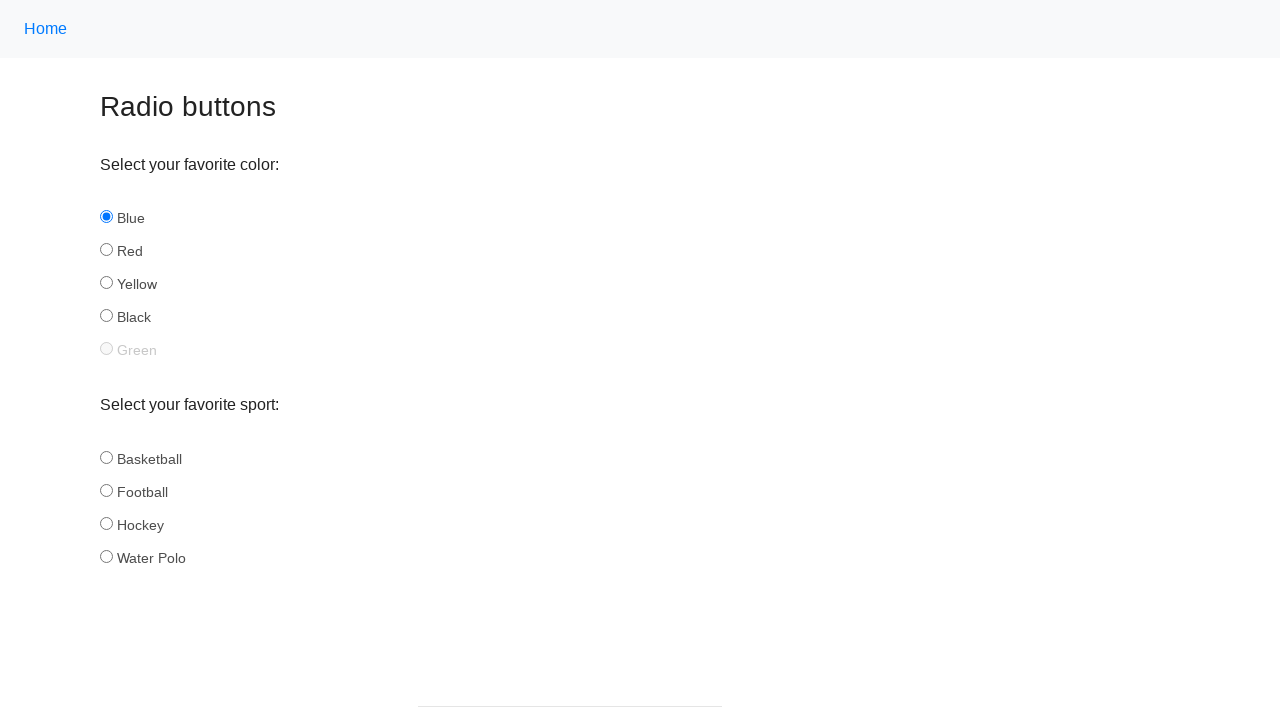

Navigated to radio buttons practice page
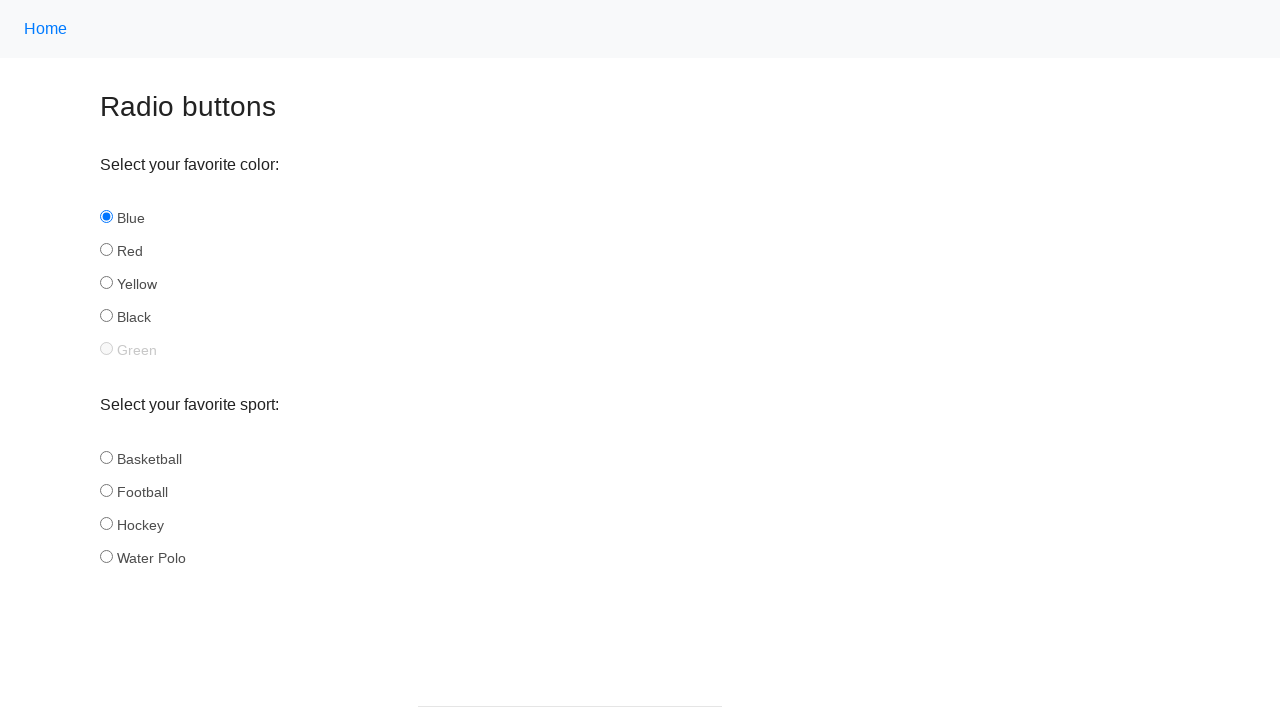

Located Red radio button element
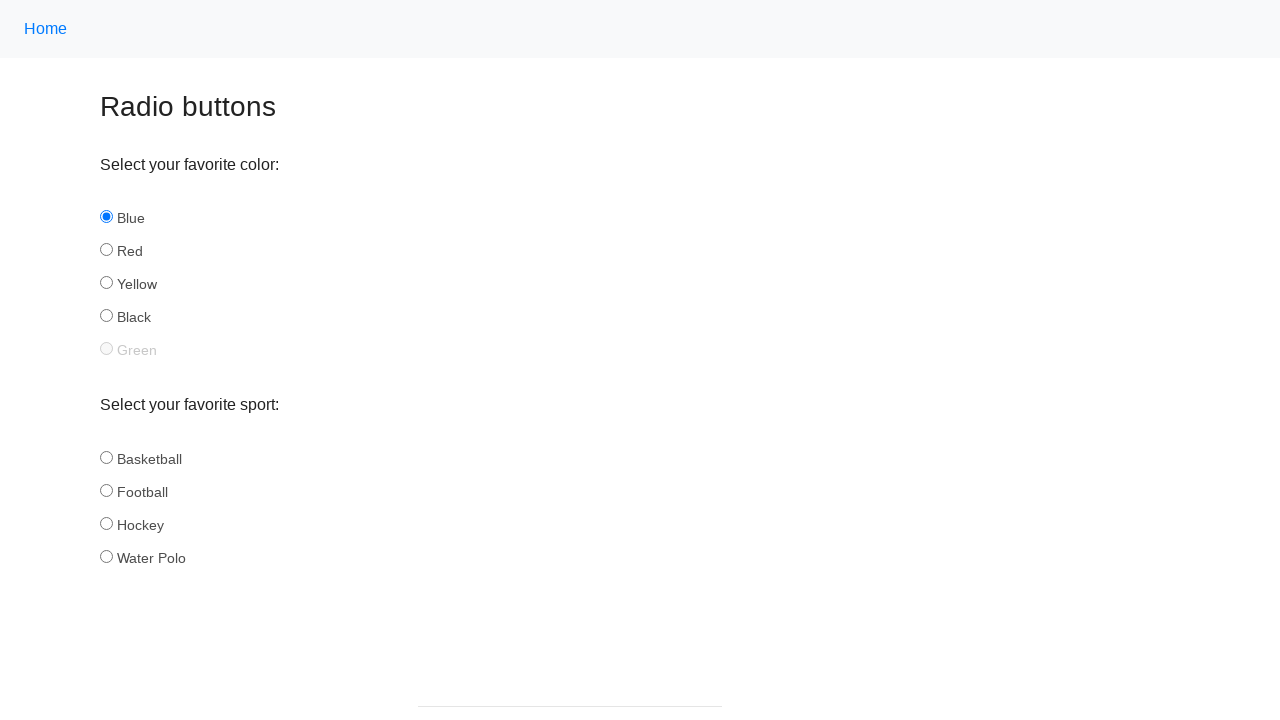

Verified Red radio button initial checked state: False
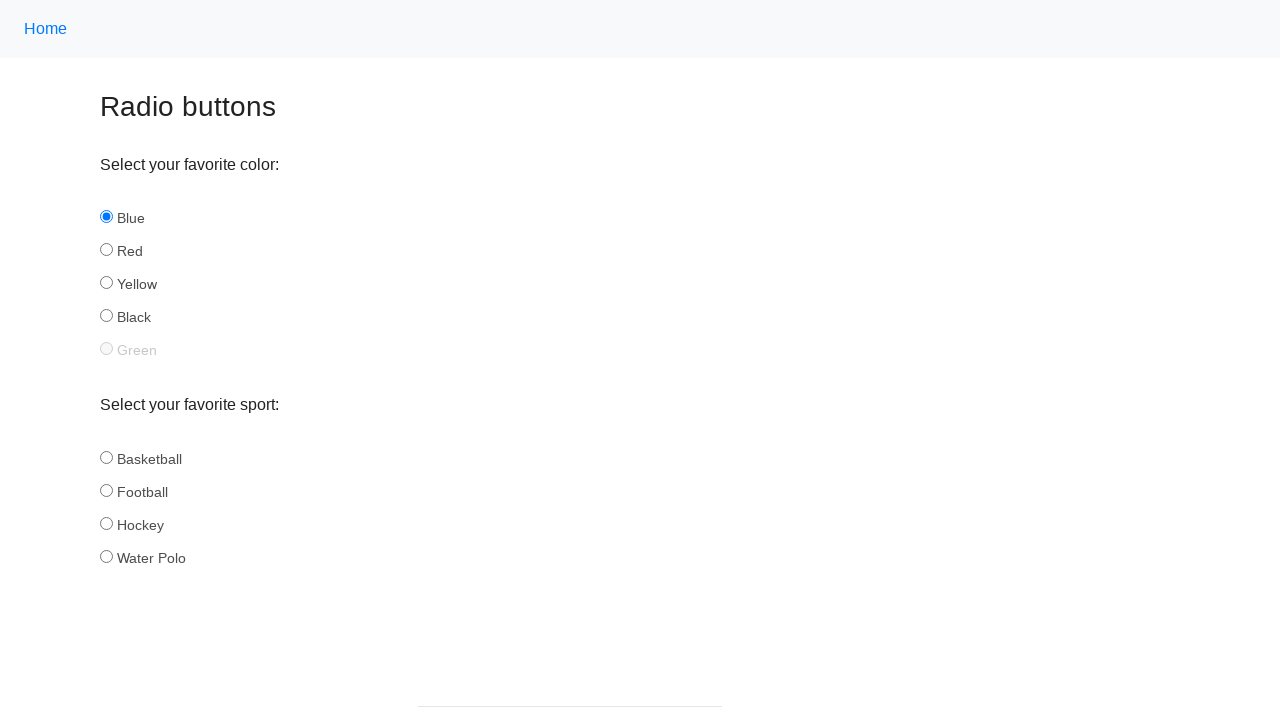

Selected Red radio button at (106, 250) on #red
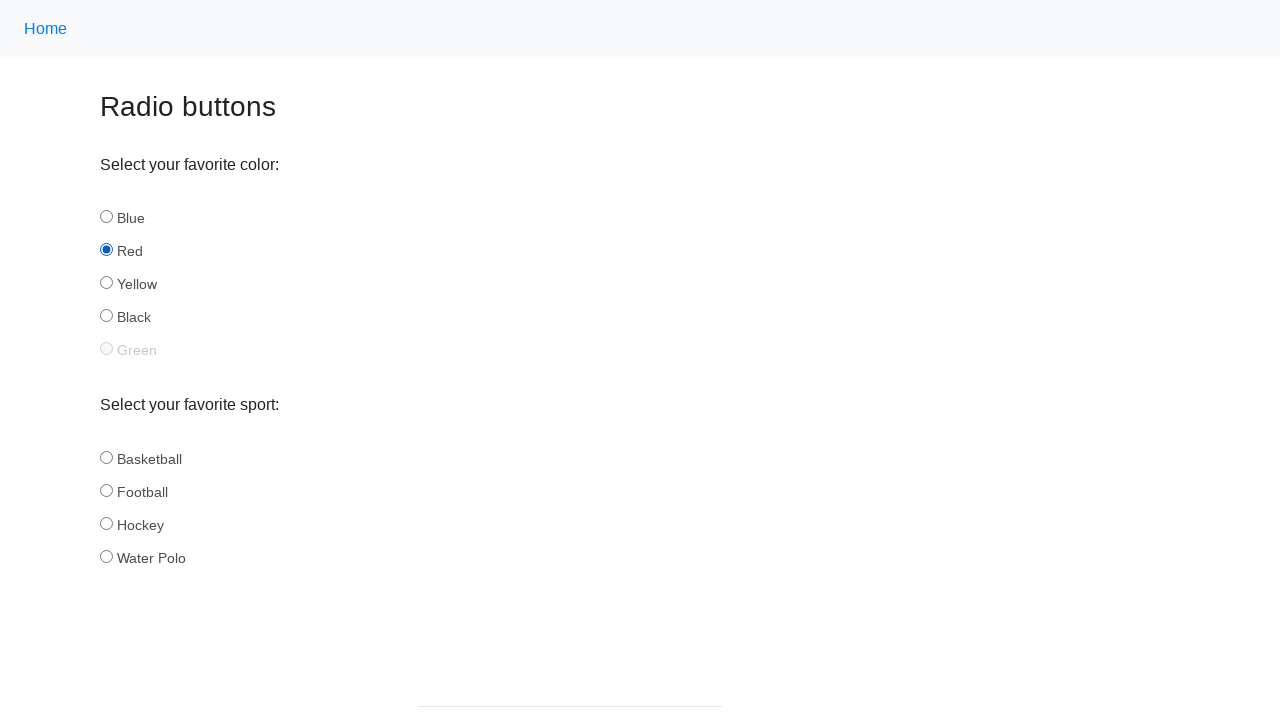

Verified Red radio button is now checked: True
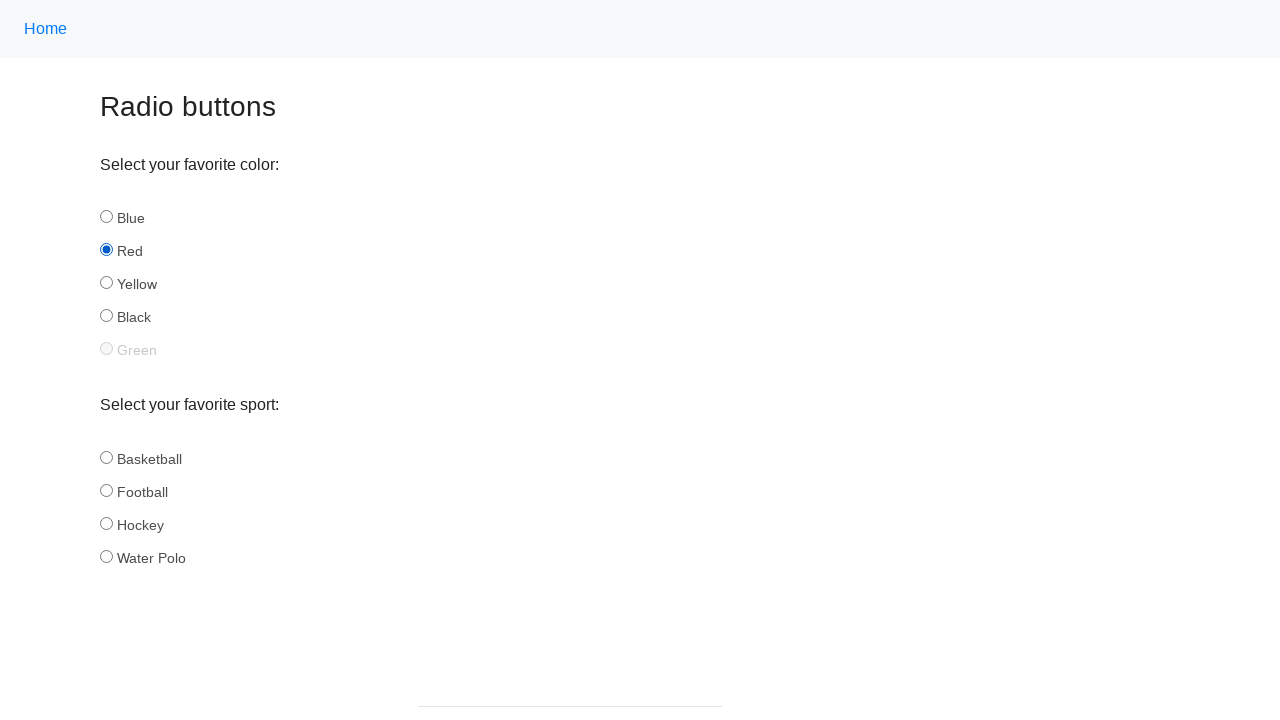

Located Hockey radio button by role
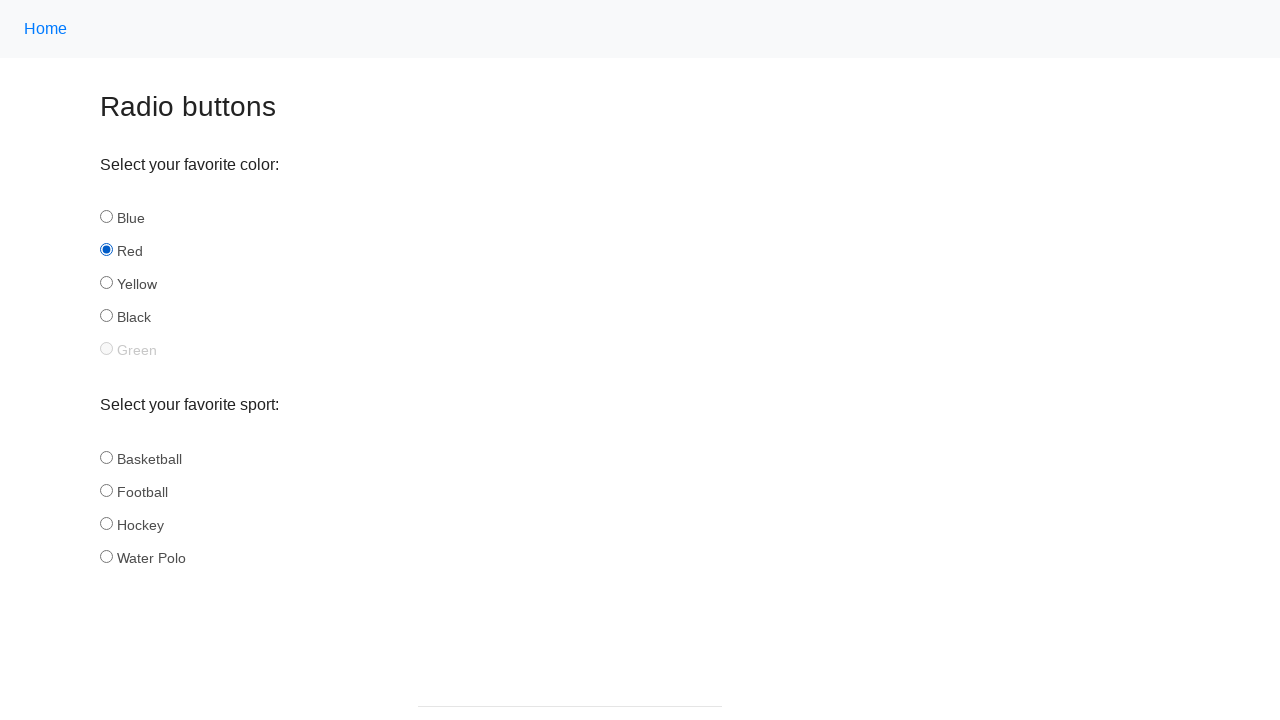

Verified Hockey radio button initial checked state: False
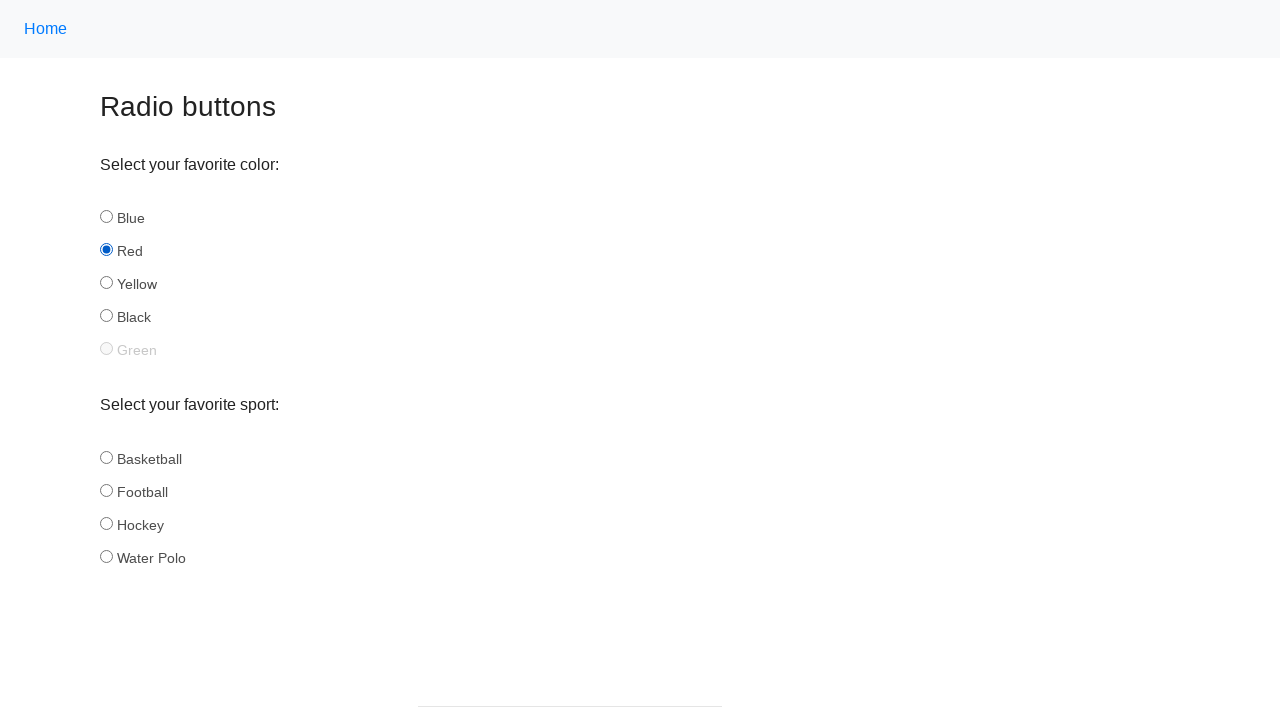

Selected Hockey radio button at (106, 523) on internal:role=radio[name="Hockey"i]
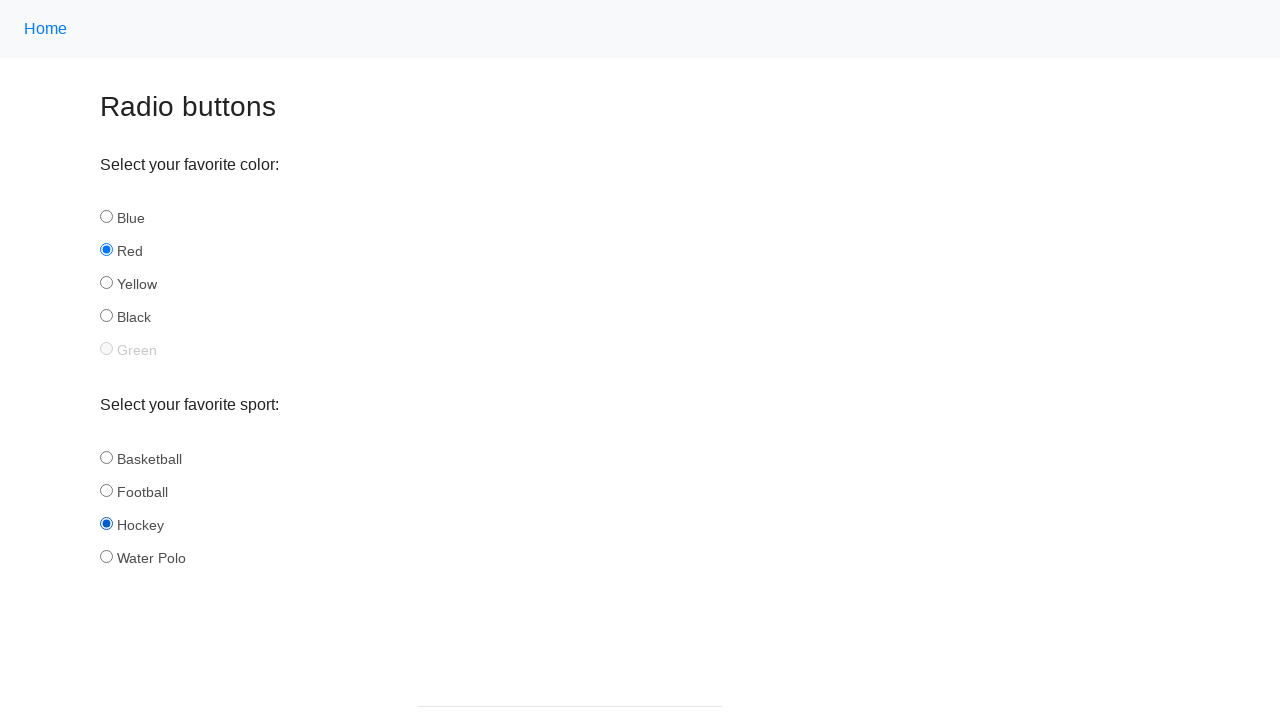

Verified Hockey radio button is now checked: True
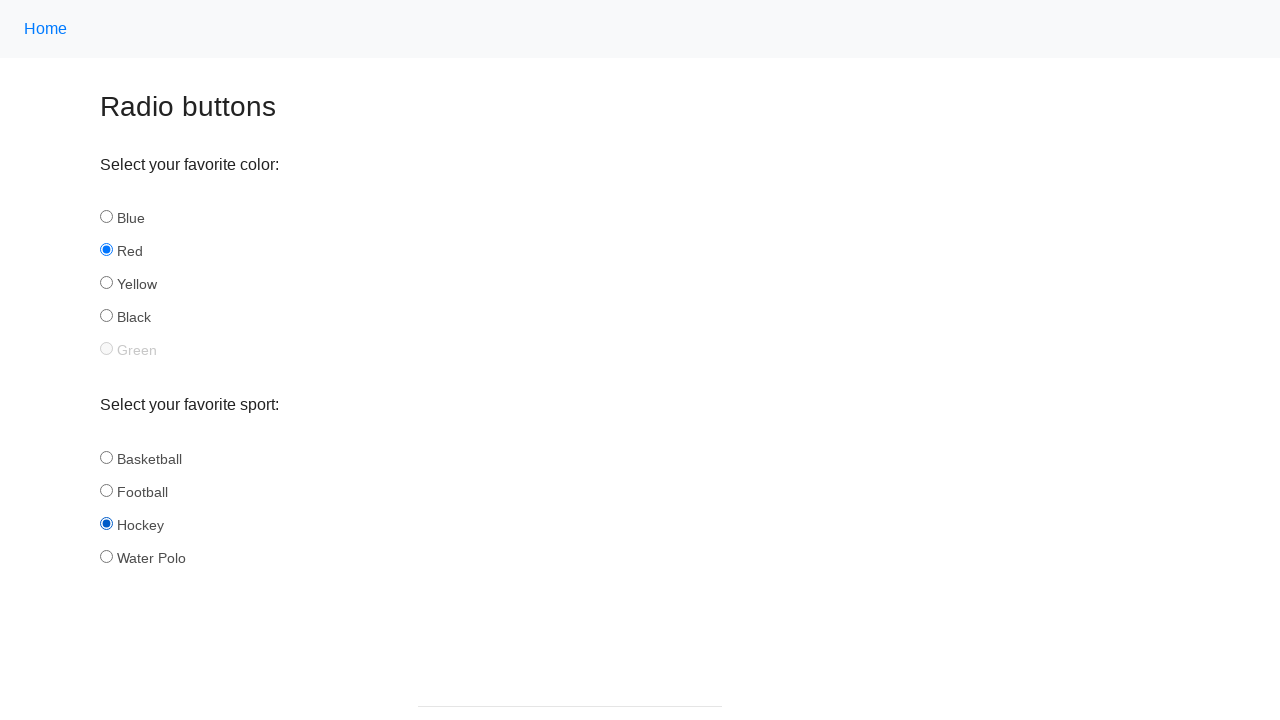

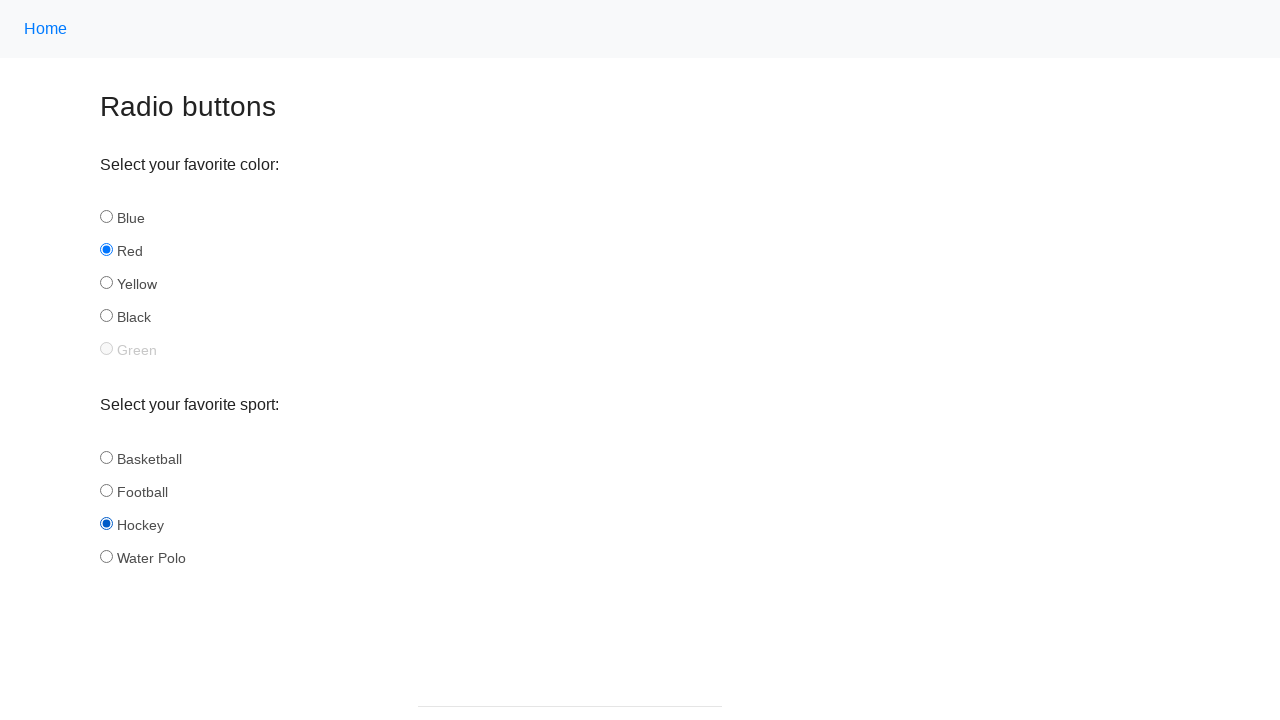